Tests the jQueryUI Resizable widget by navigating to the resizable demo page, switching to the iframe containing the demo, and dragging the resize handle to resize the element.

Starting URL: https://jqueryui.com/

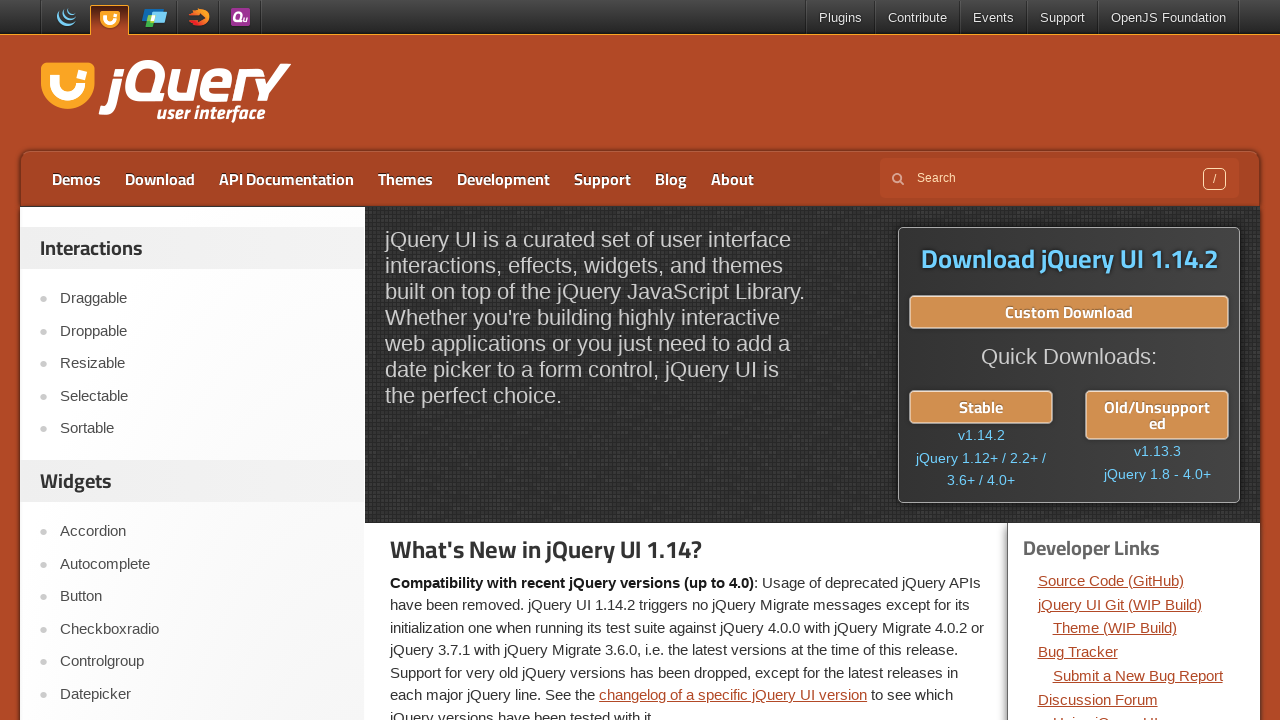

Clicked on Resizable link in the navigation at (202, 364) on text=Resizable
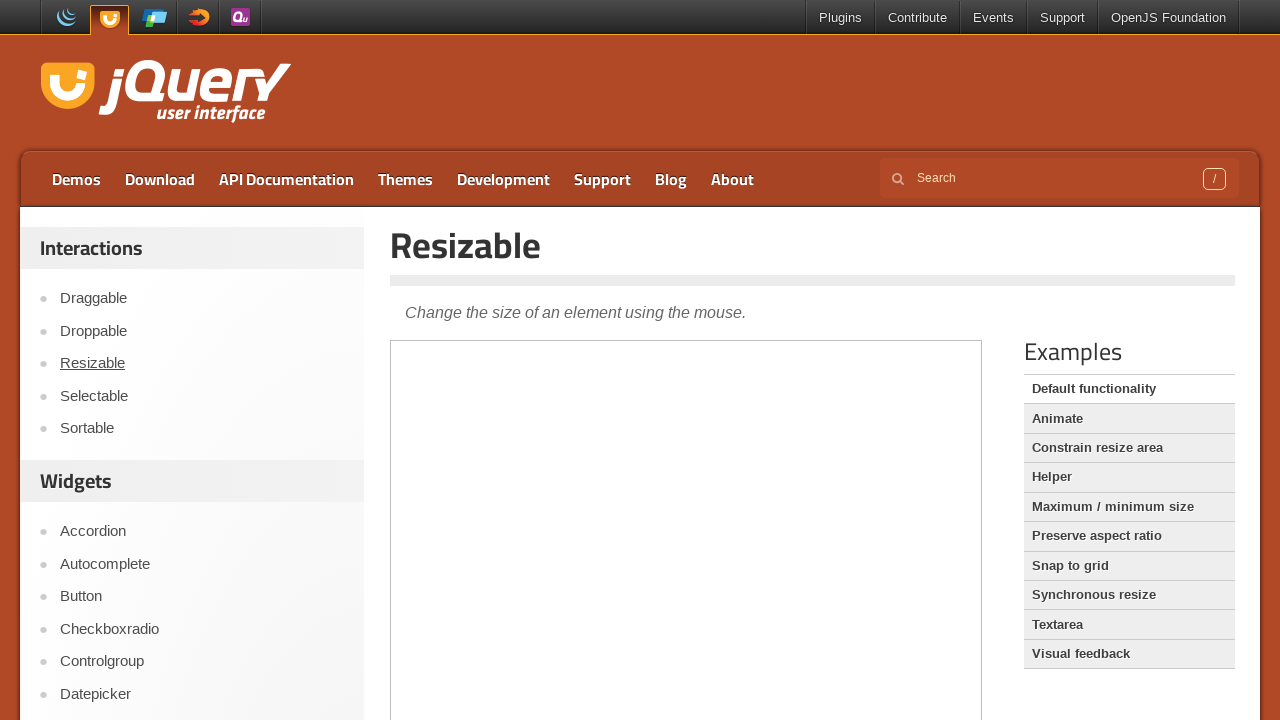

Navigated to the Resizable demo page
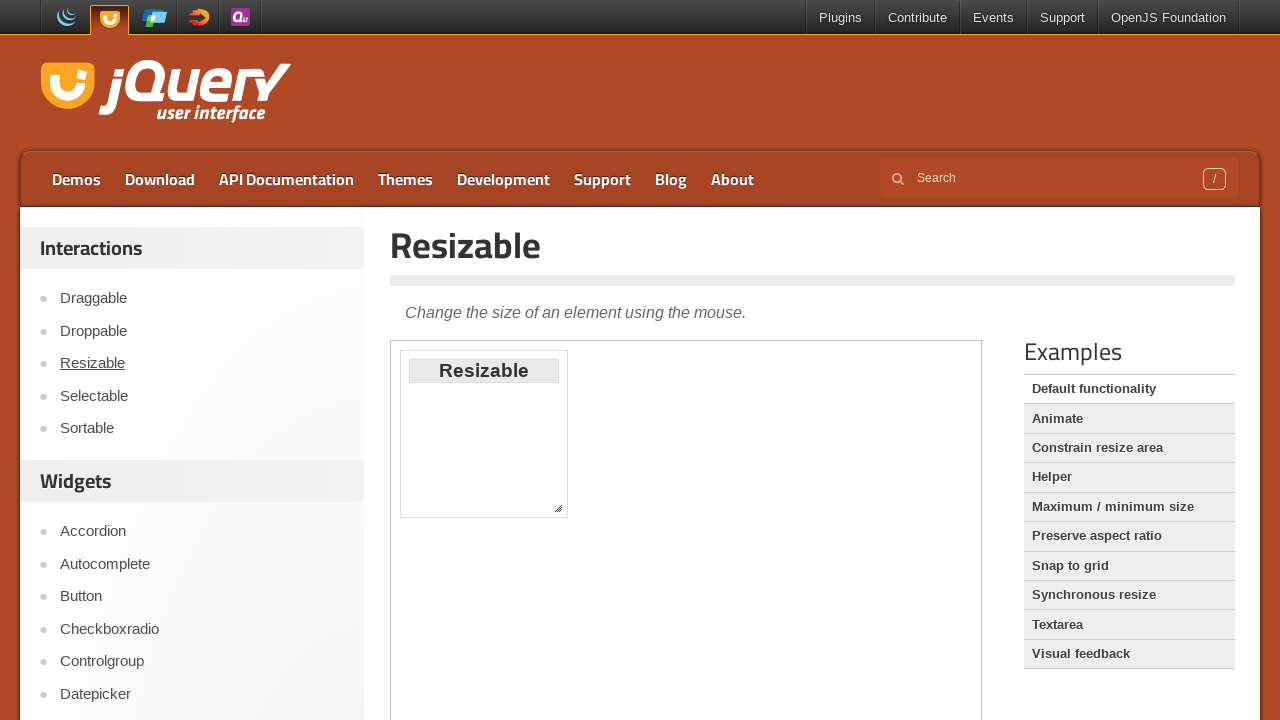

Scrolled down 300 pixels to view the demo
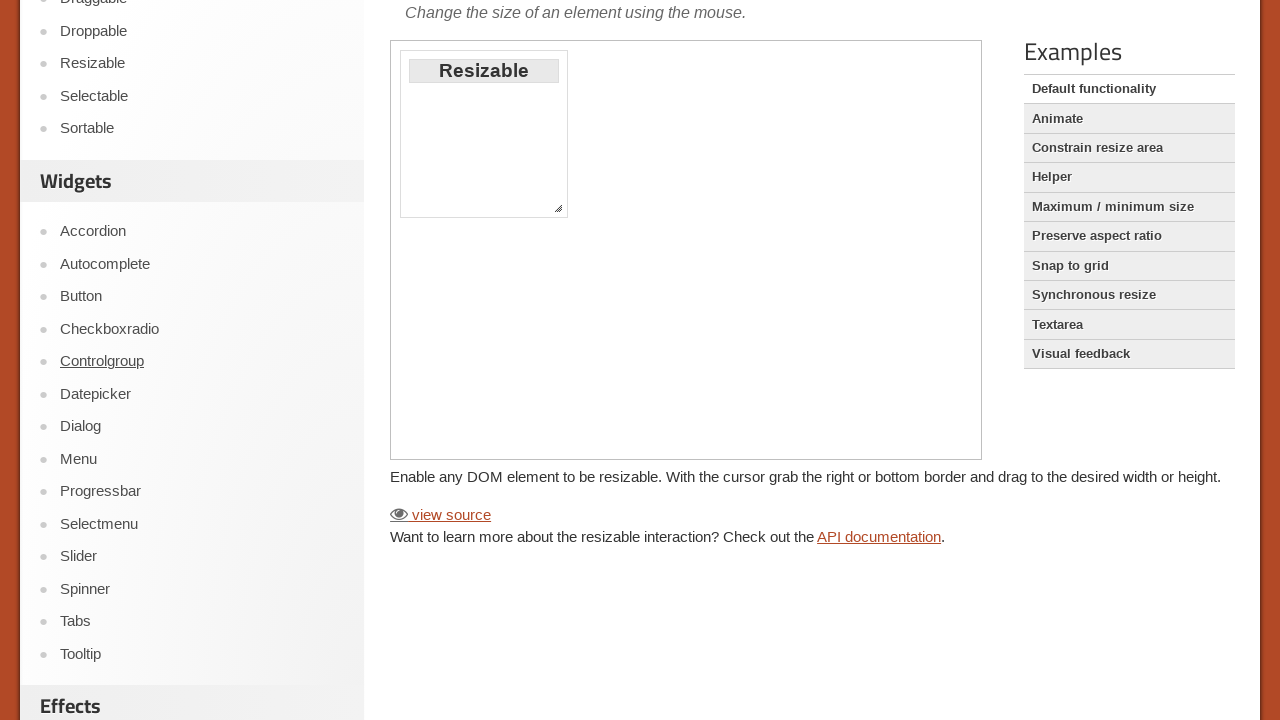

Selected the demo iframe
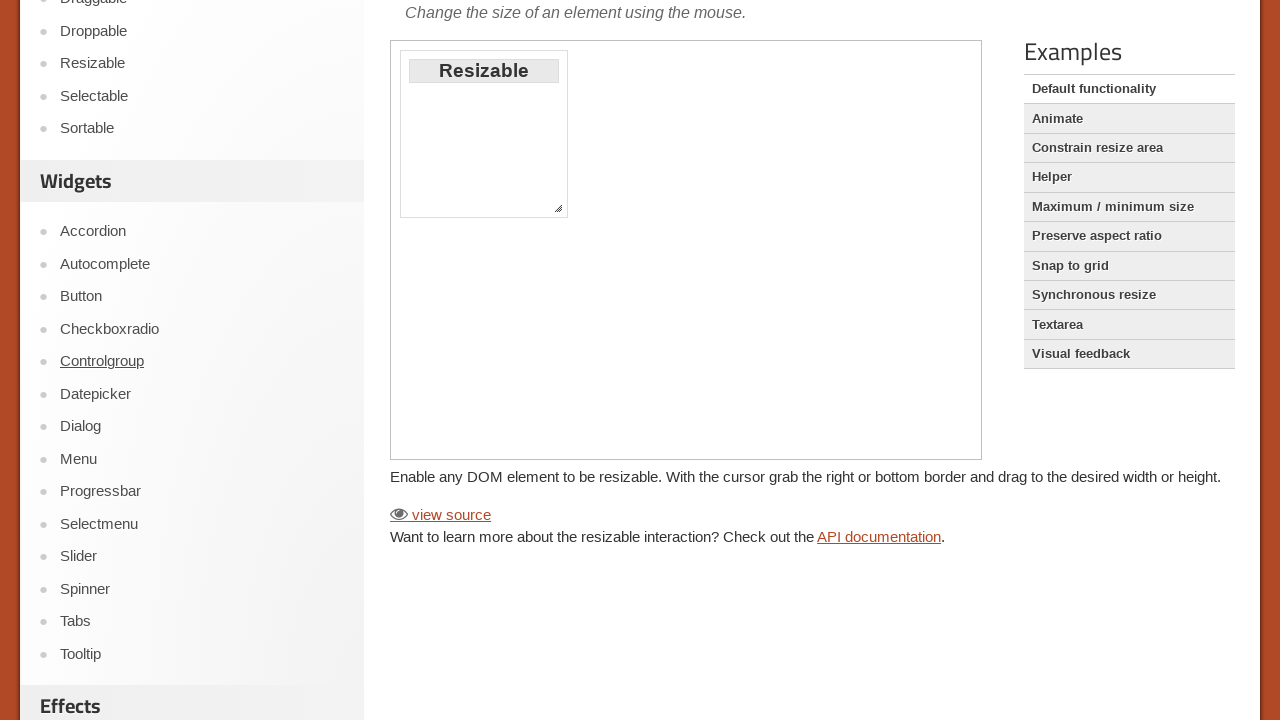

Located the southeast resize handle
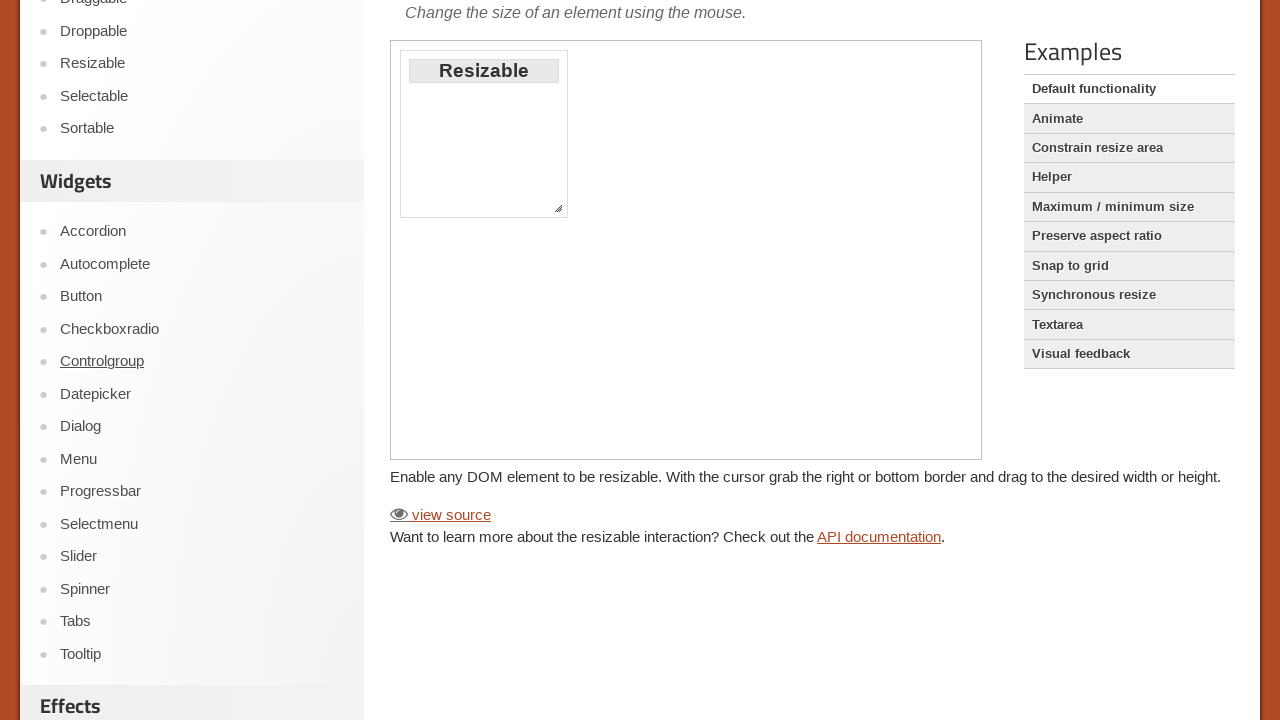

Moved mouse to the resize handle at (558, 208)
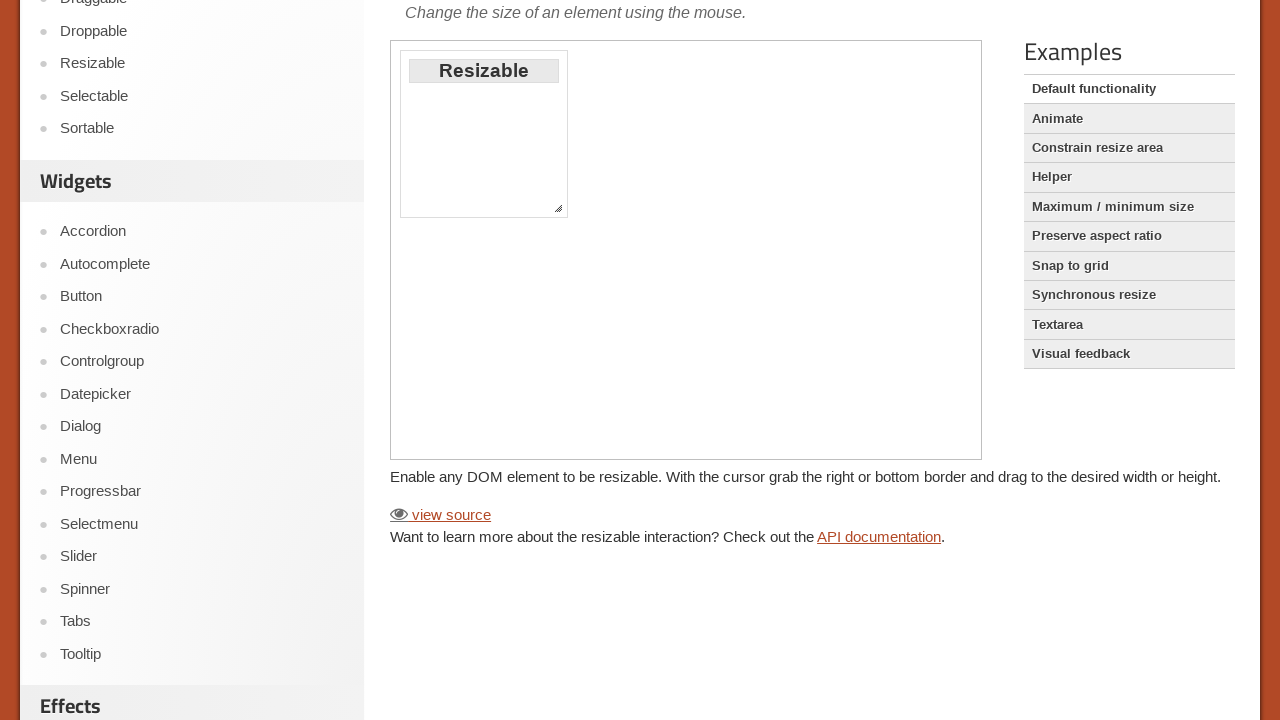

Pressed mouse button down on the resize handle at (558, 208)
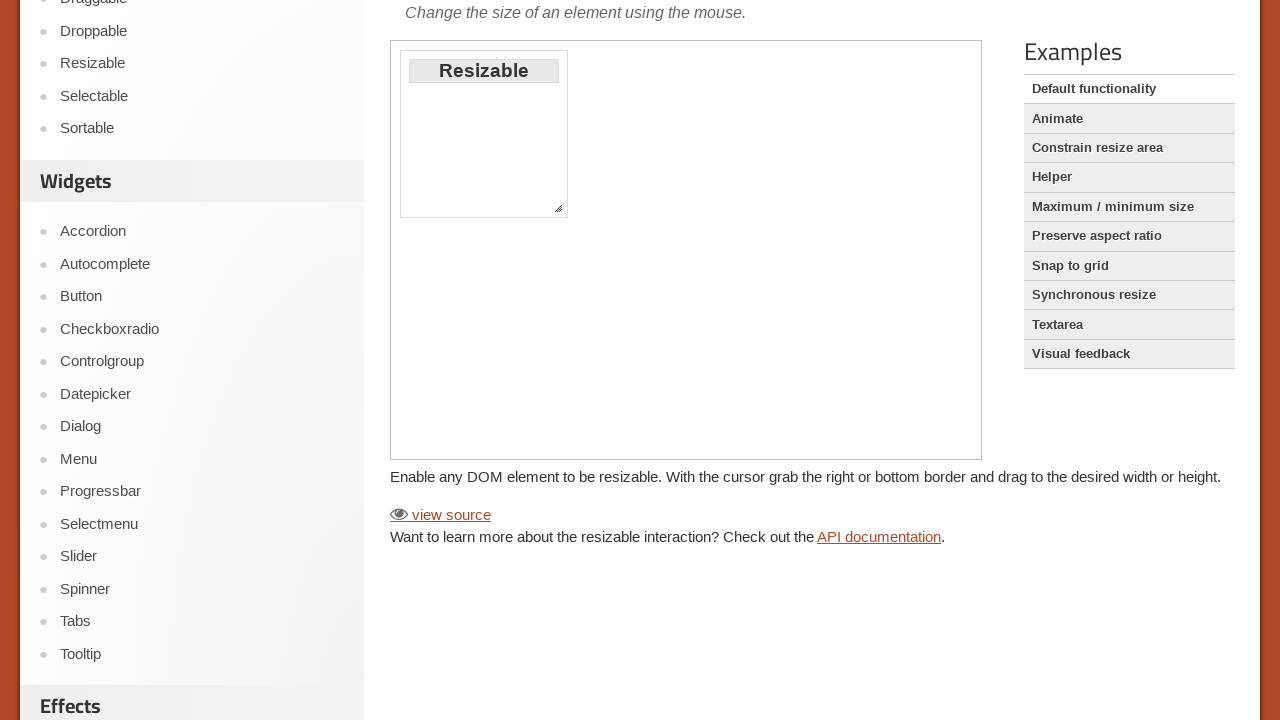

Dragged resize handle by 100x100 pixels at (658, 308)
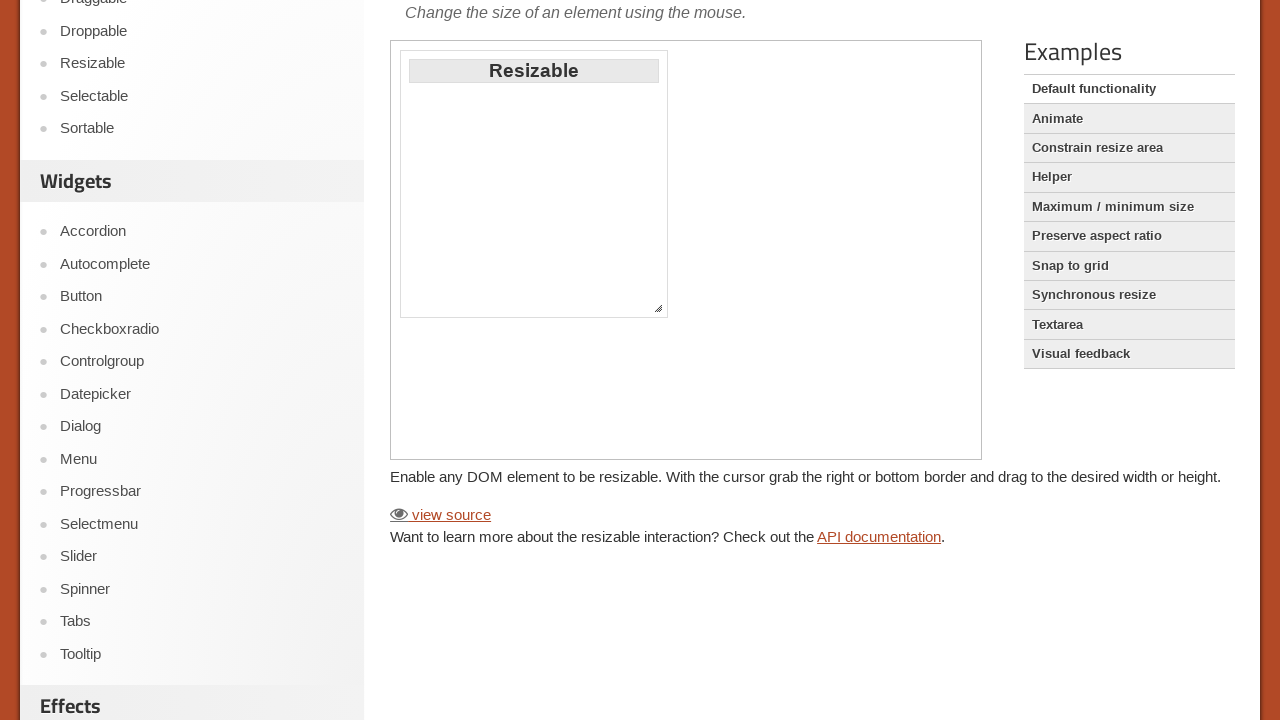

Released mouse button to complete the resize at (658, 308)
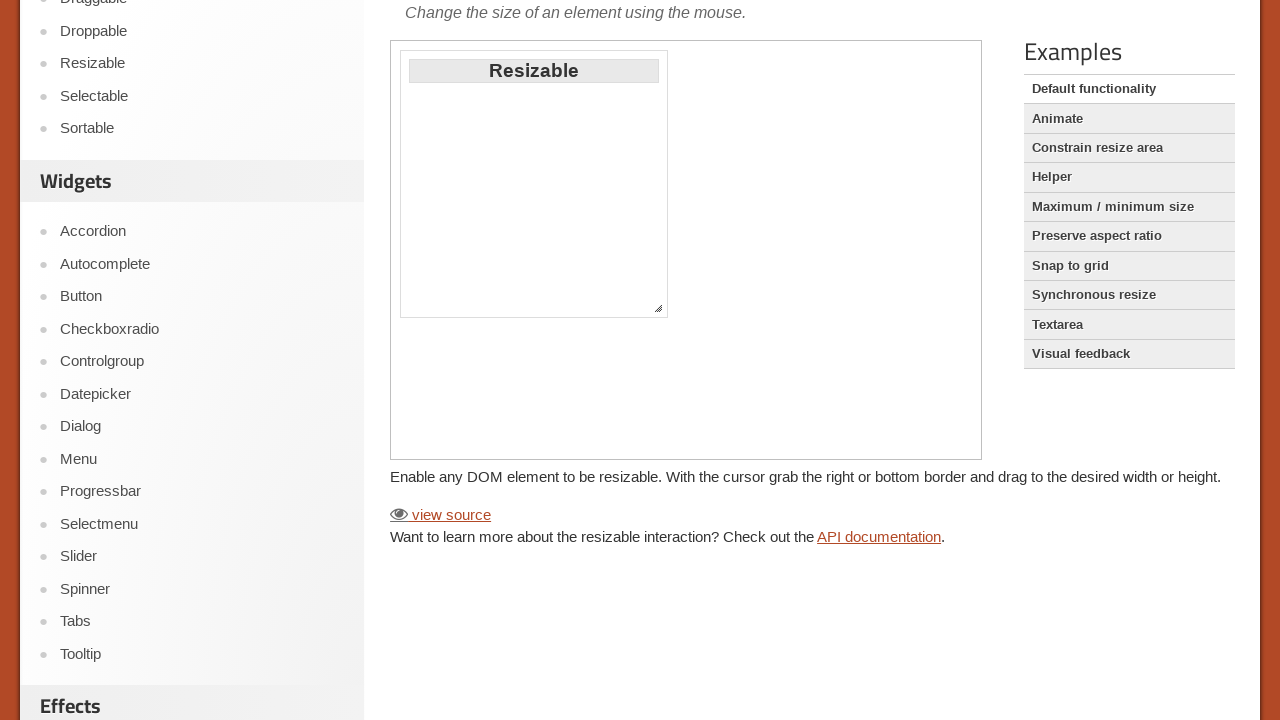

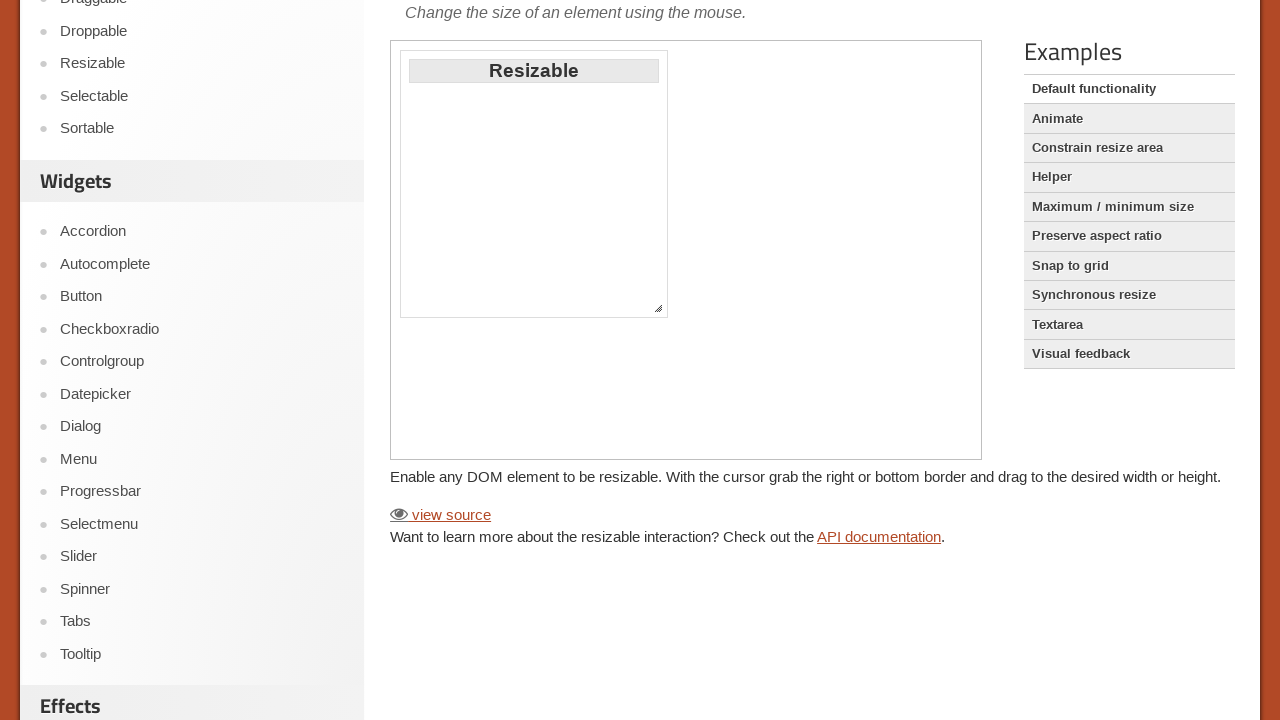